Tests form validation by filling in first name, surname, age, and country fields, then submitting the form and verifying navigation to a new page

Starting URL: https://testpages.eviltester.com/styled/validation/input-validation.html

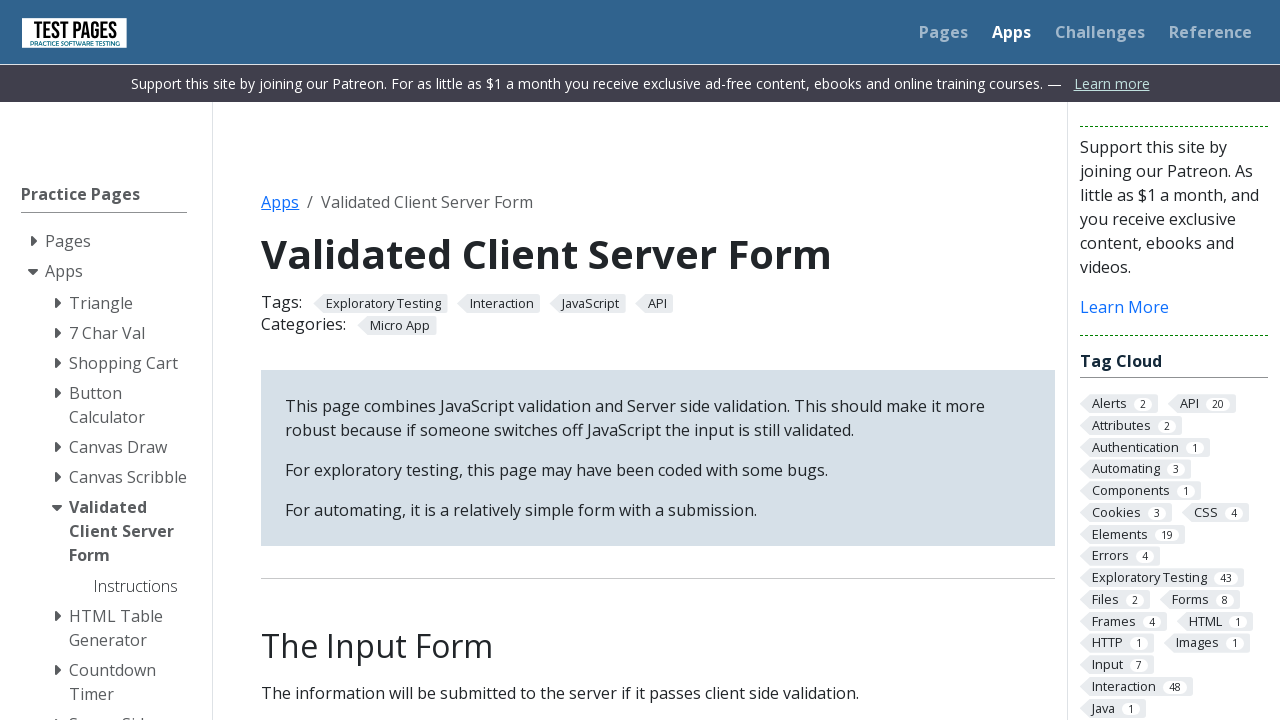

Filled first name field with 'Marcus' on #firstname
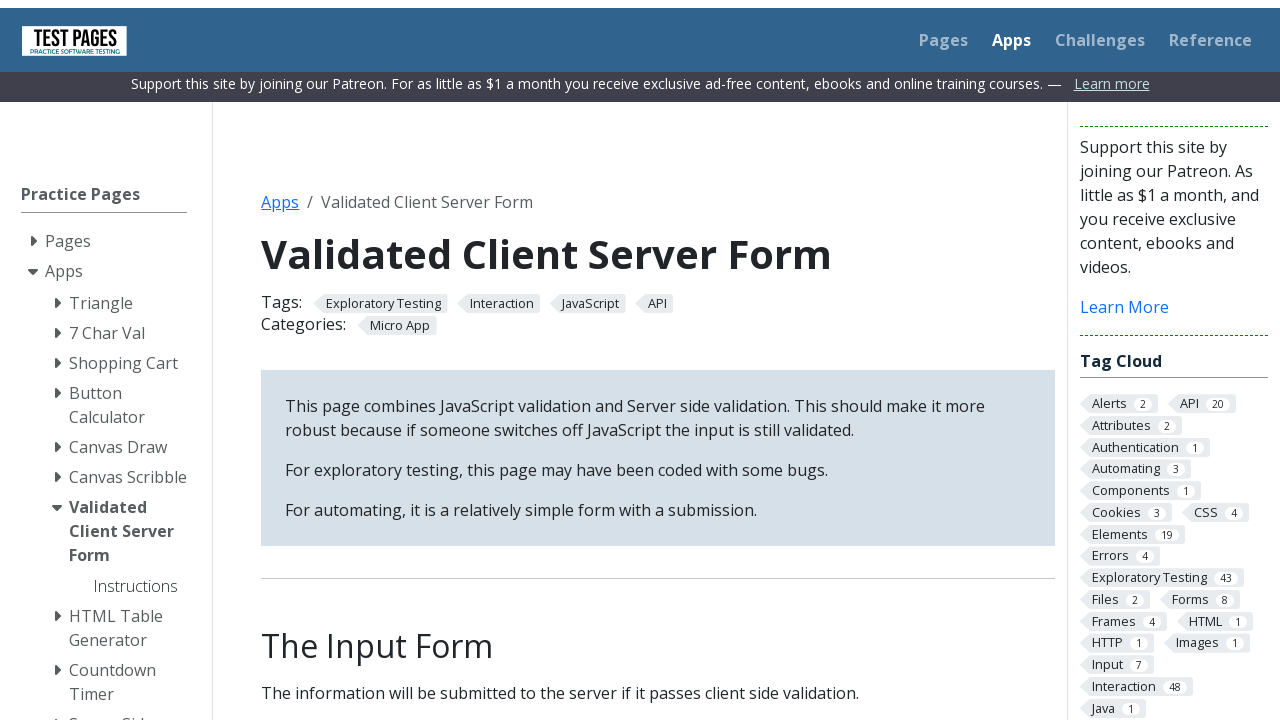

Filled surname field with 'Thompson' on #surname
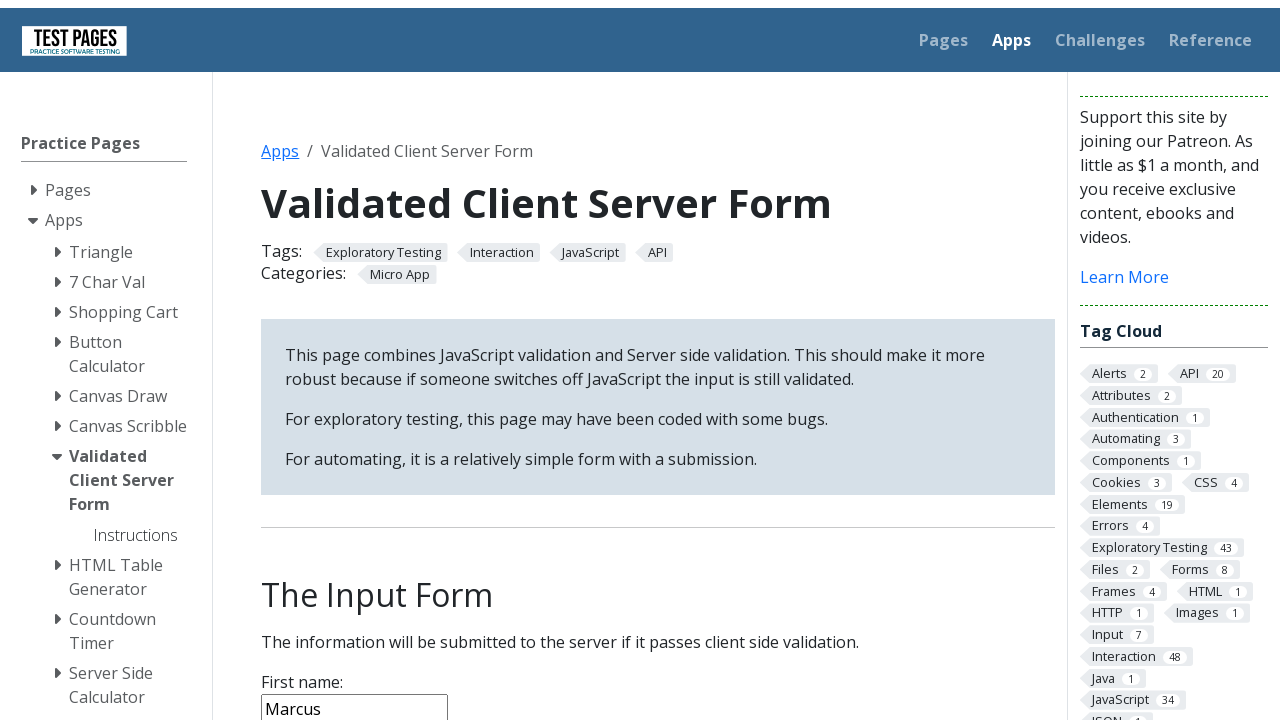

Filled age field with '28' on #age
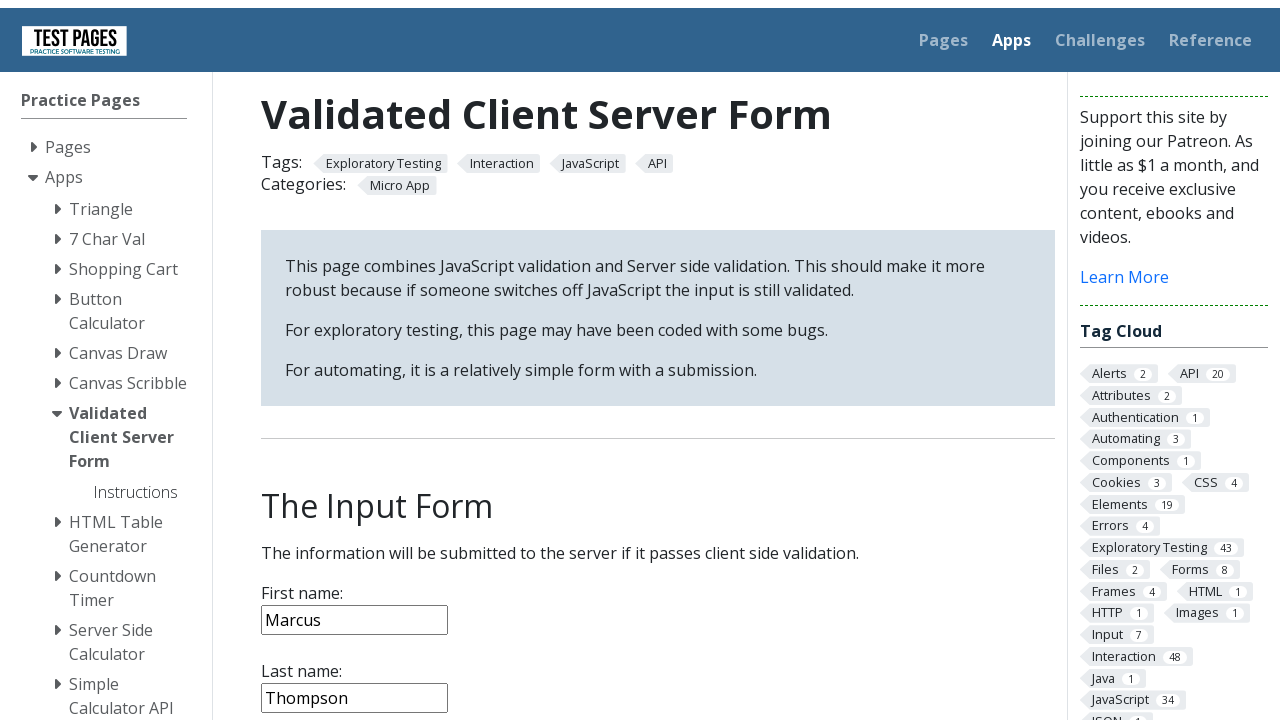

Selected 'Israel' from country dropdown on select[name='country']
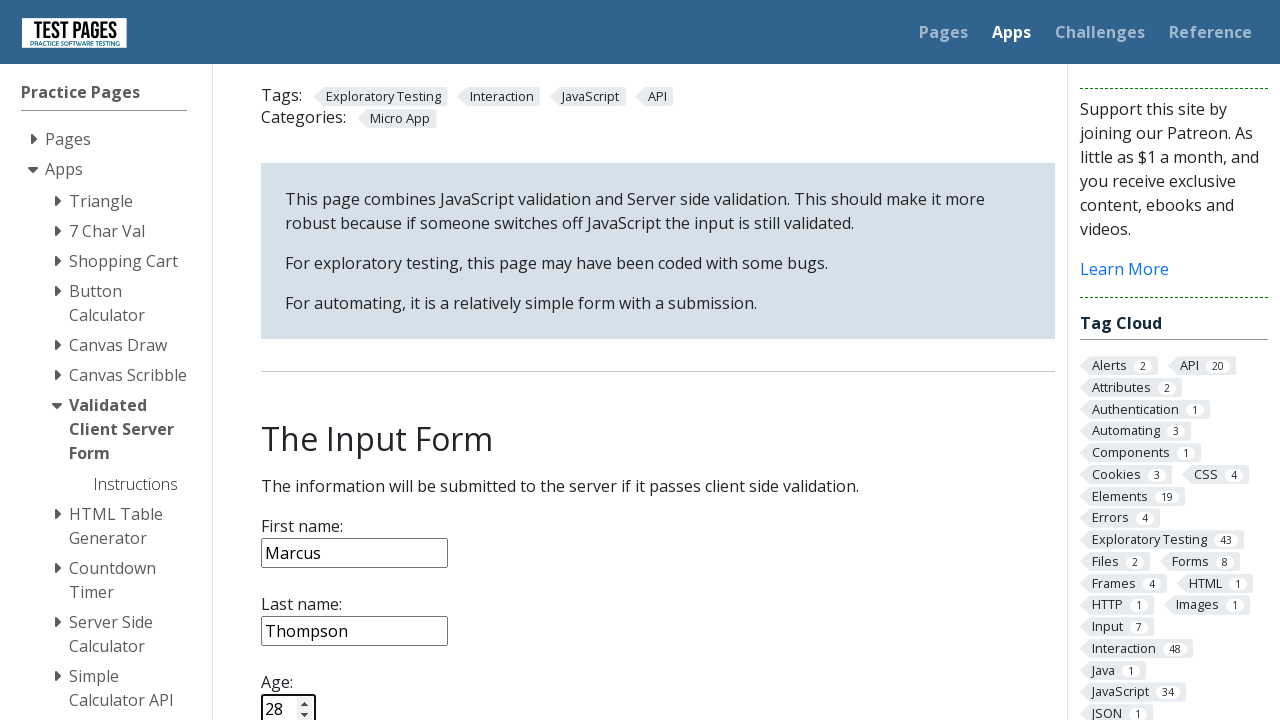

Clicked submit button to submit form at (296, 368) on input[type='submit']
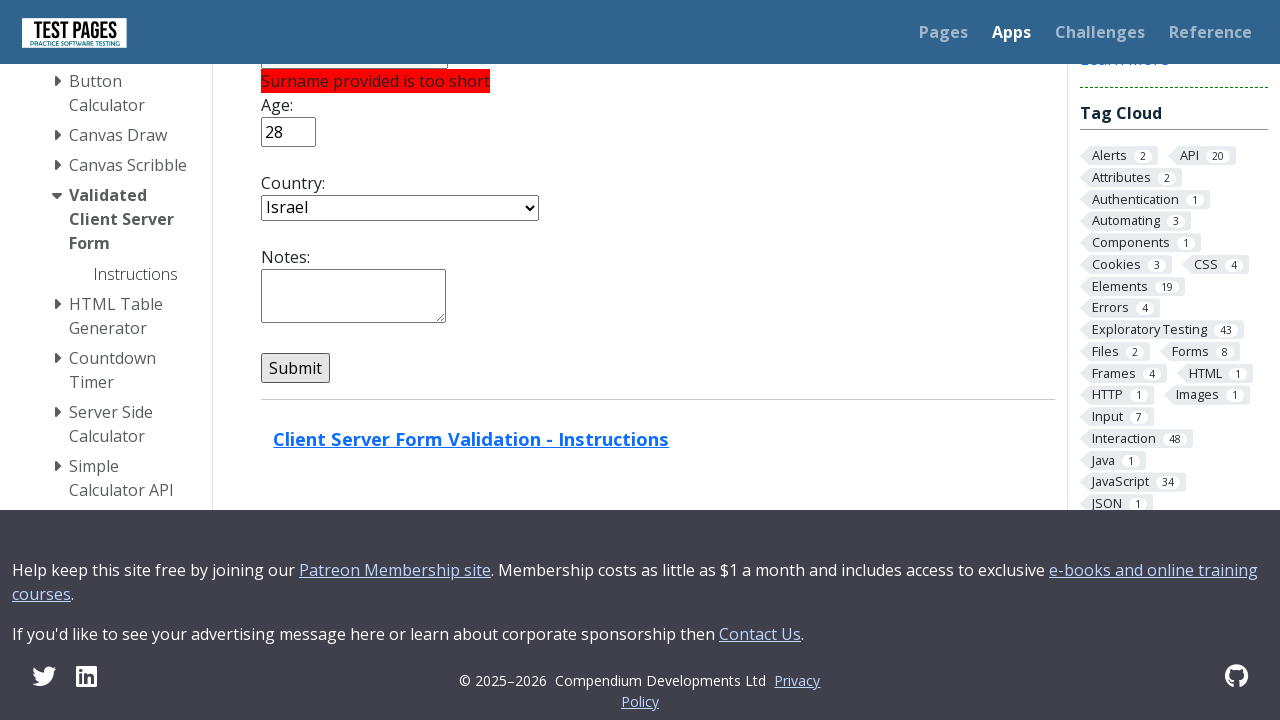

Navigation completed - form successfully submitted and redirected to new page
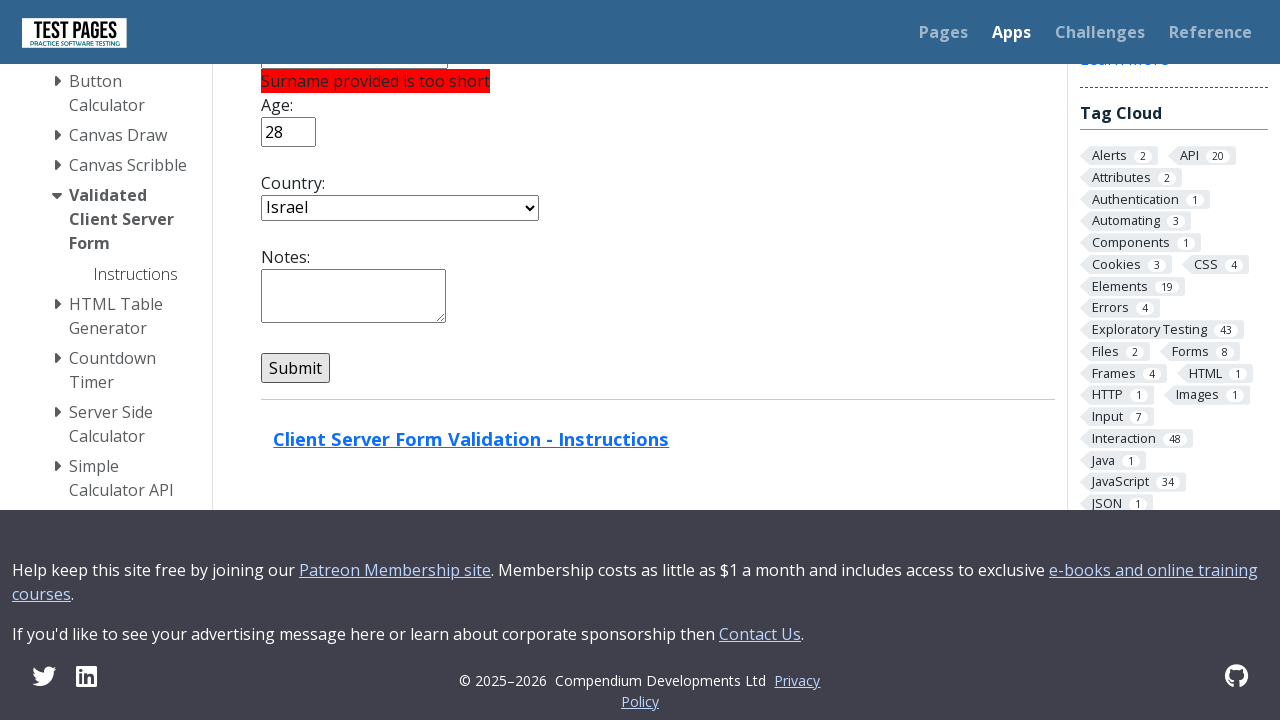

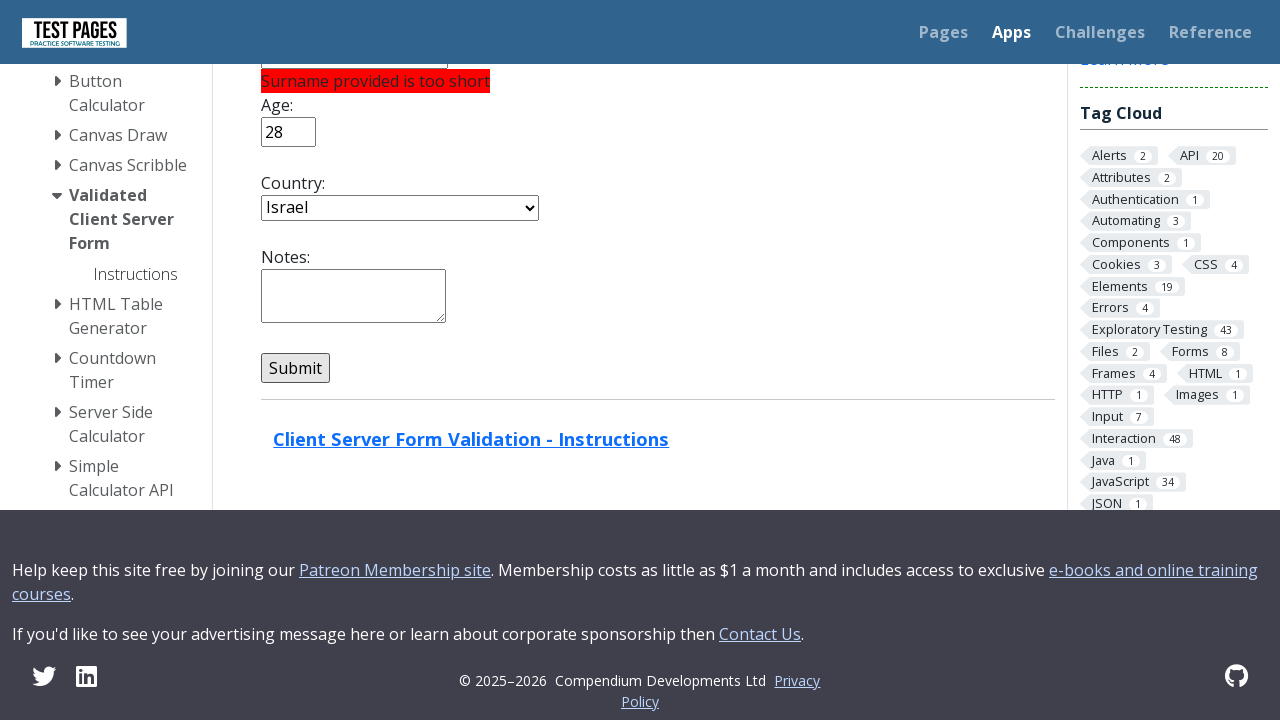